Tests JavaScript alert handling by clicking a button that triggers an alert and accepting it.

Starting URL: https://demoqa.com/alerts

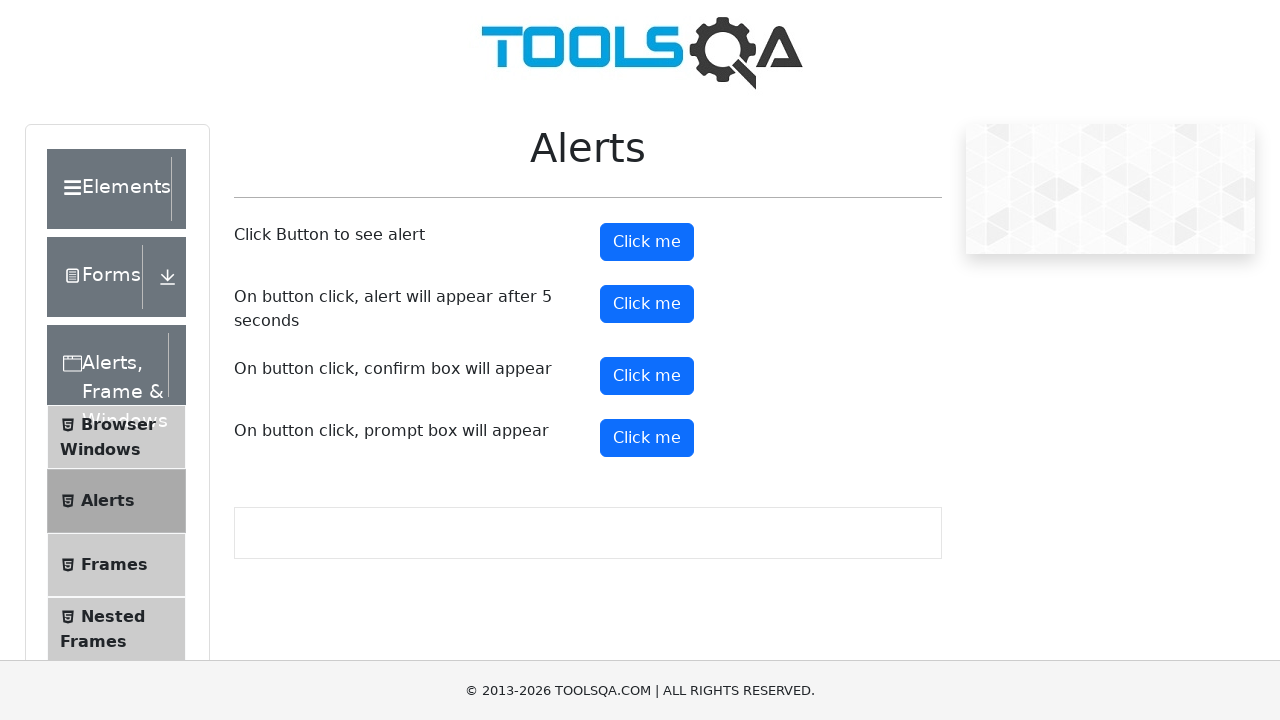

Set up dialog handler to automatically accept alerts
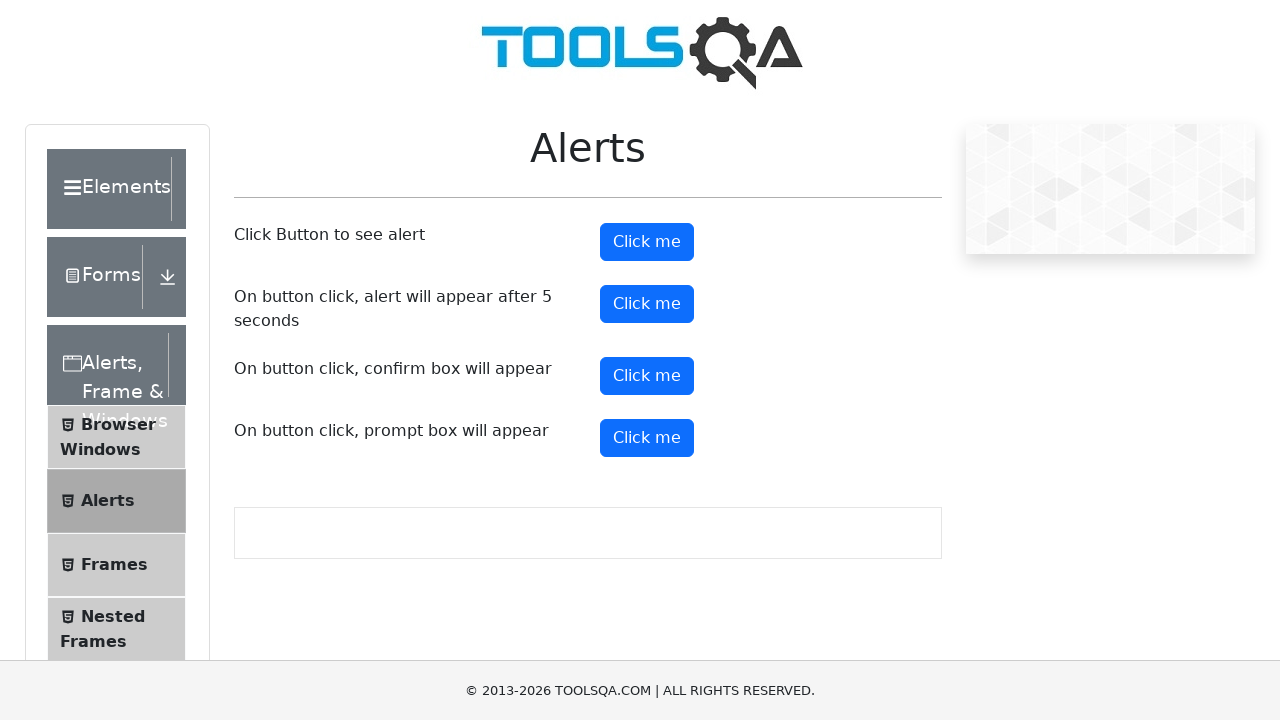

Clicked alert button to trigger JavaScript alert at (647, 242) on #alertButton
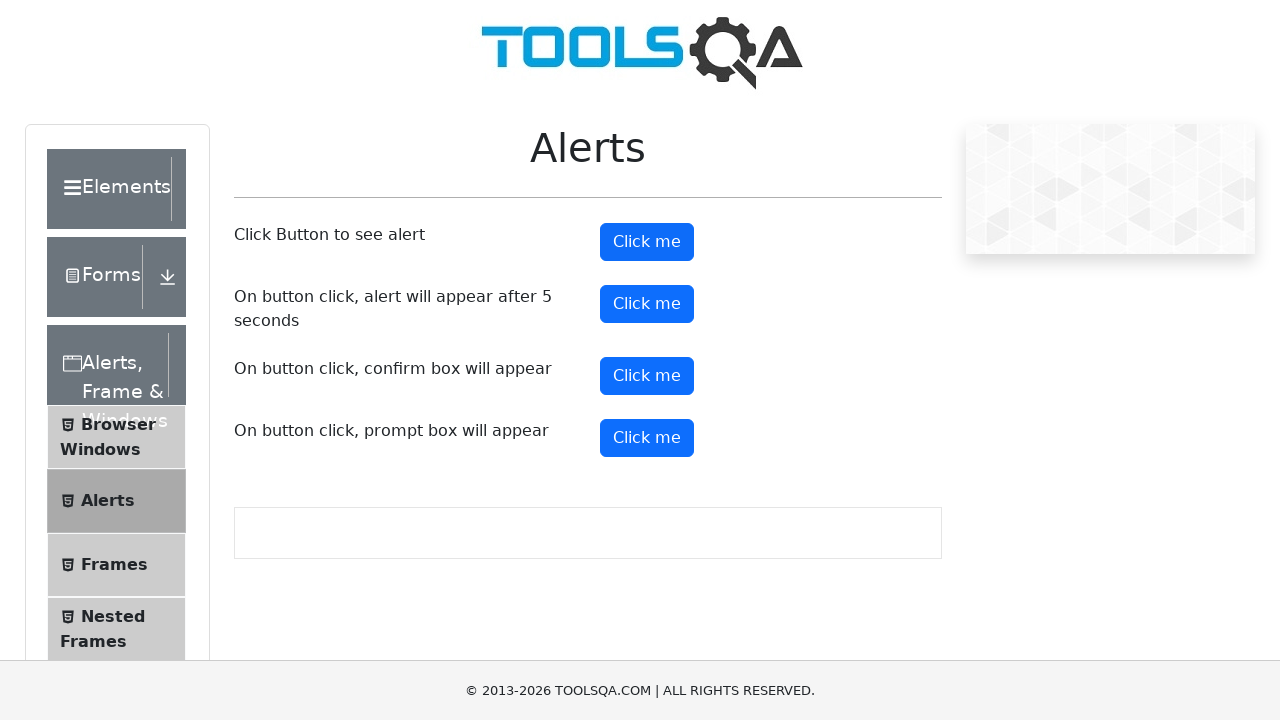

Waited for dialog handler to complete
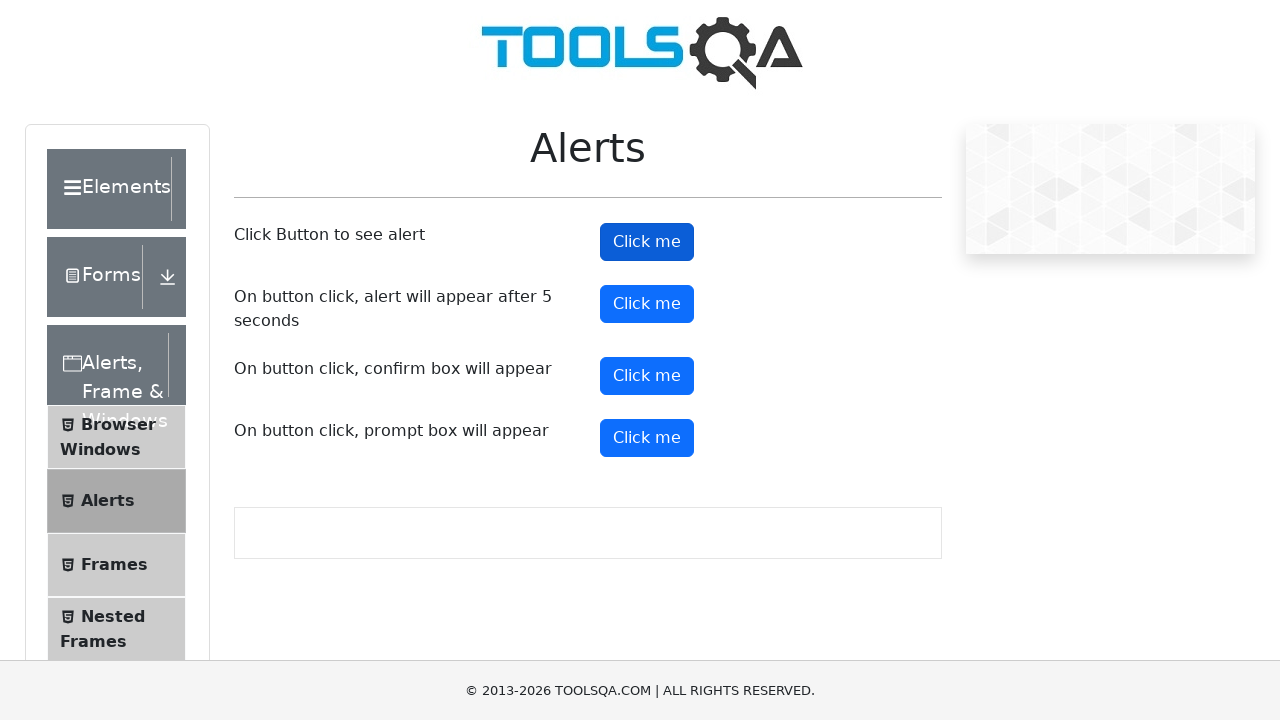

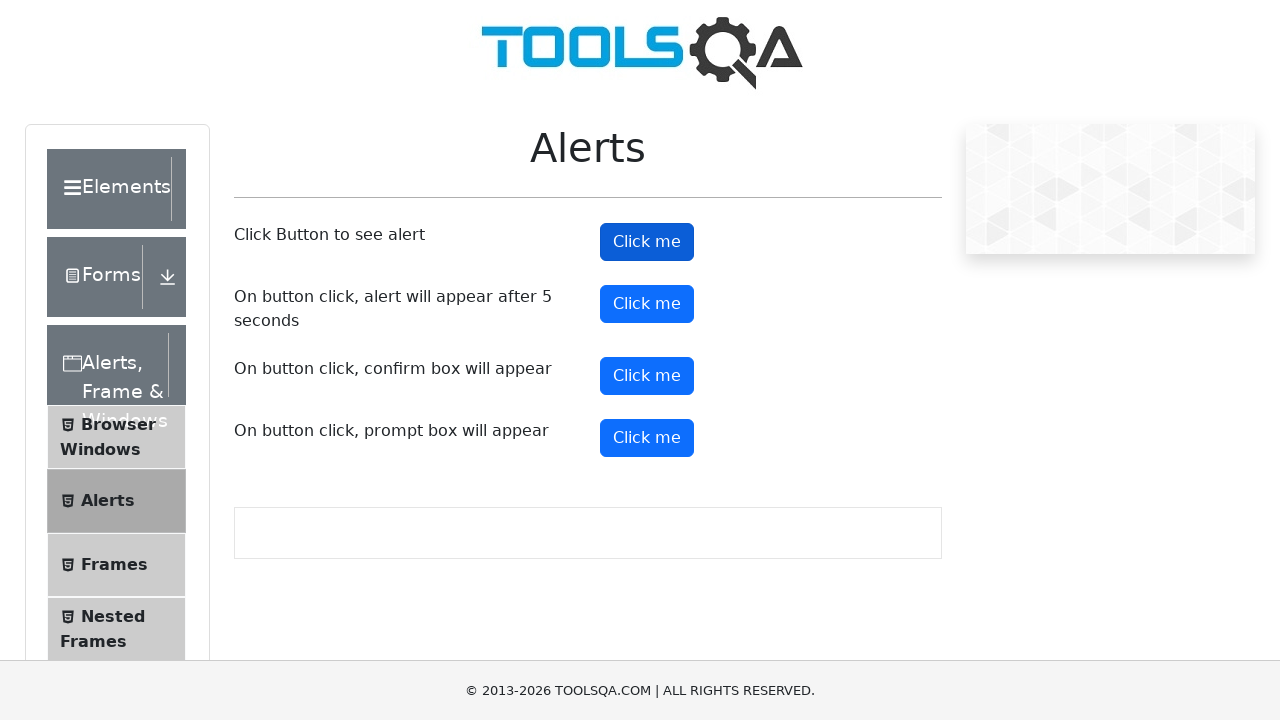